Tests various mouse interactions on a demo page including double-click and right-click actions on different buttons

Starting URL: https://demoqa.com/buttons

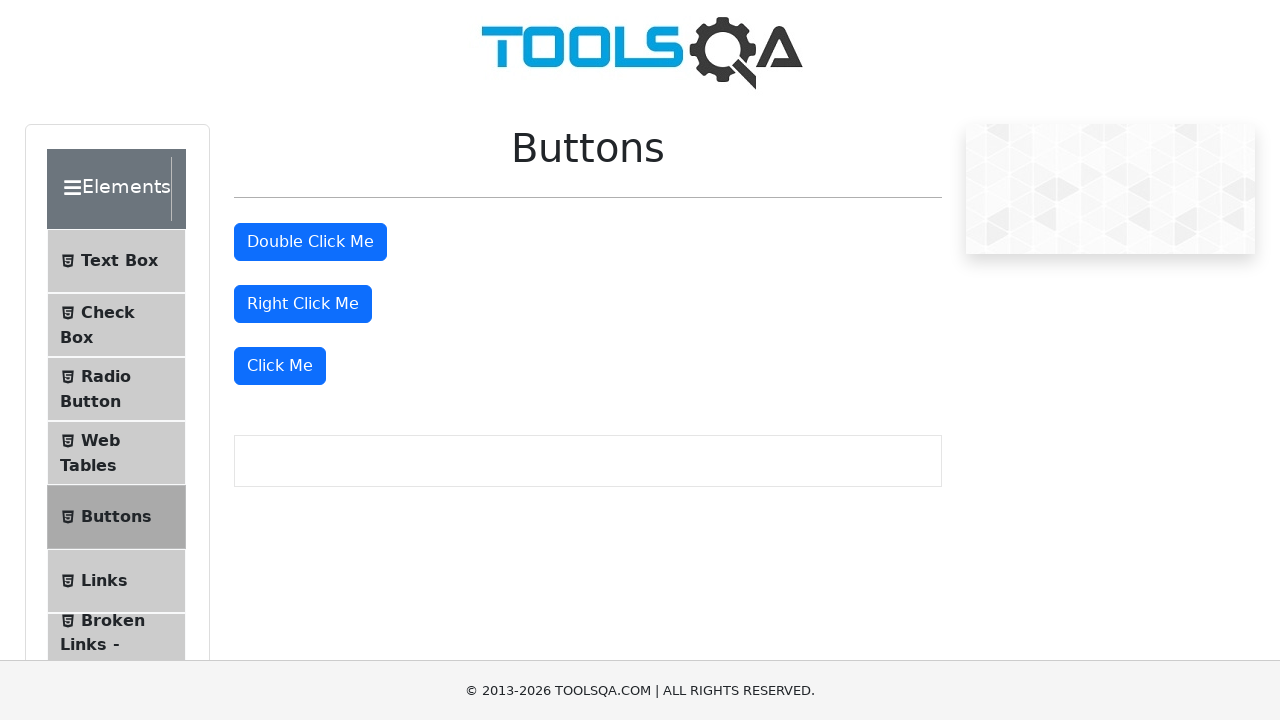

Scrolled down 250 pixels to make buttons visible
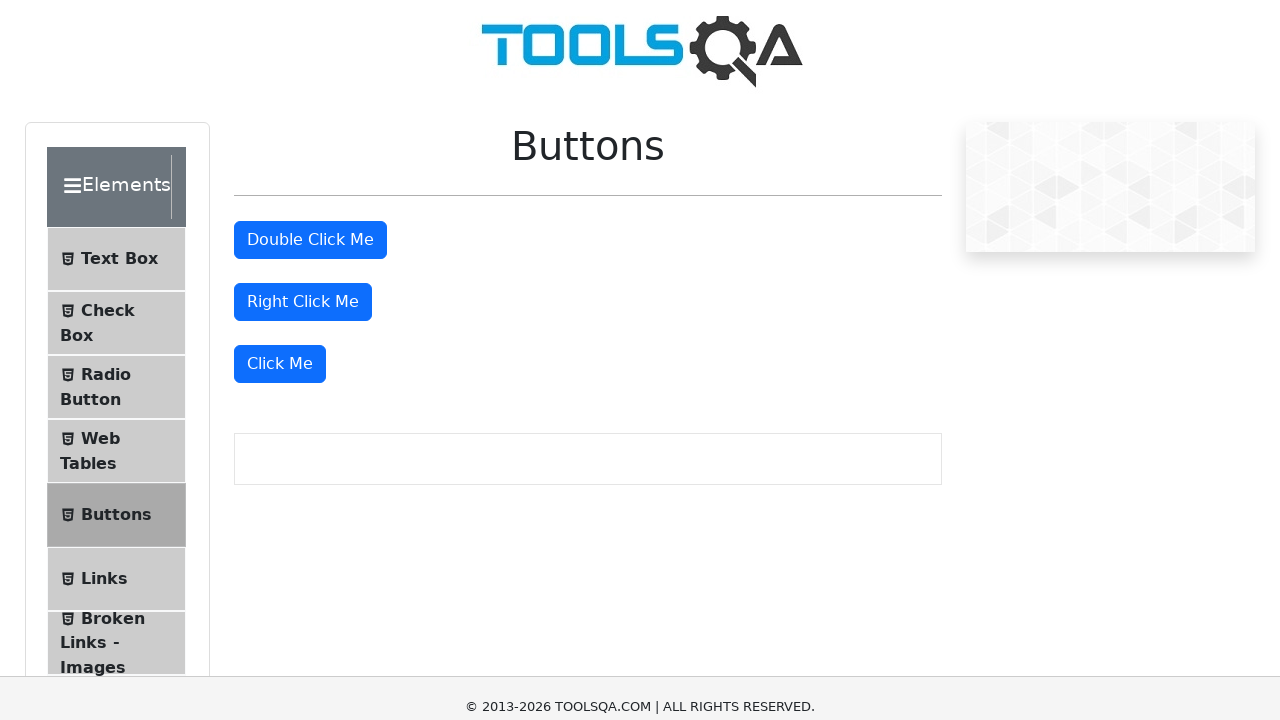

Double-clicked the double-click button at (310, 6) on button#doubleClickBtn
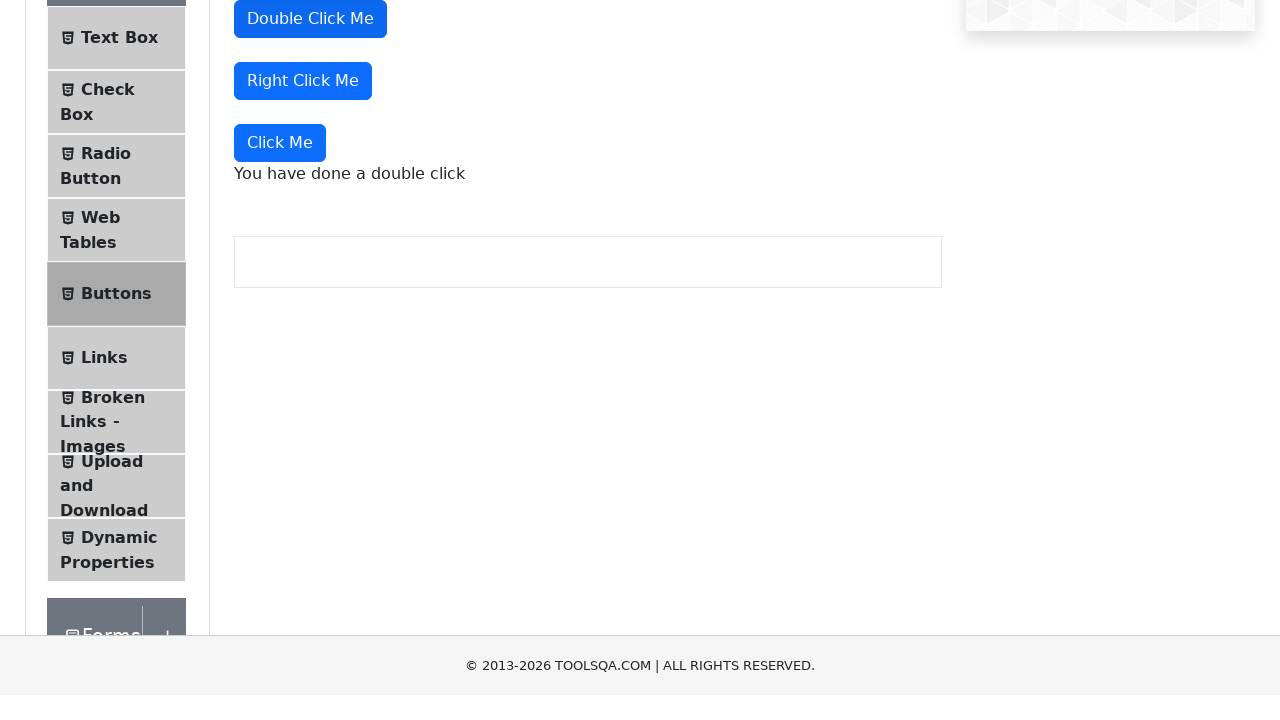

Right-clicked the right-click button at (303, 304) on button#rightClickBtn
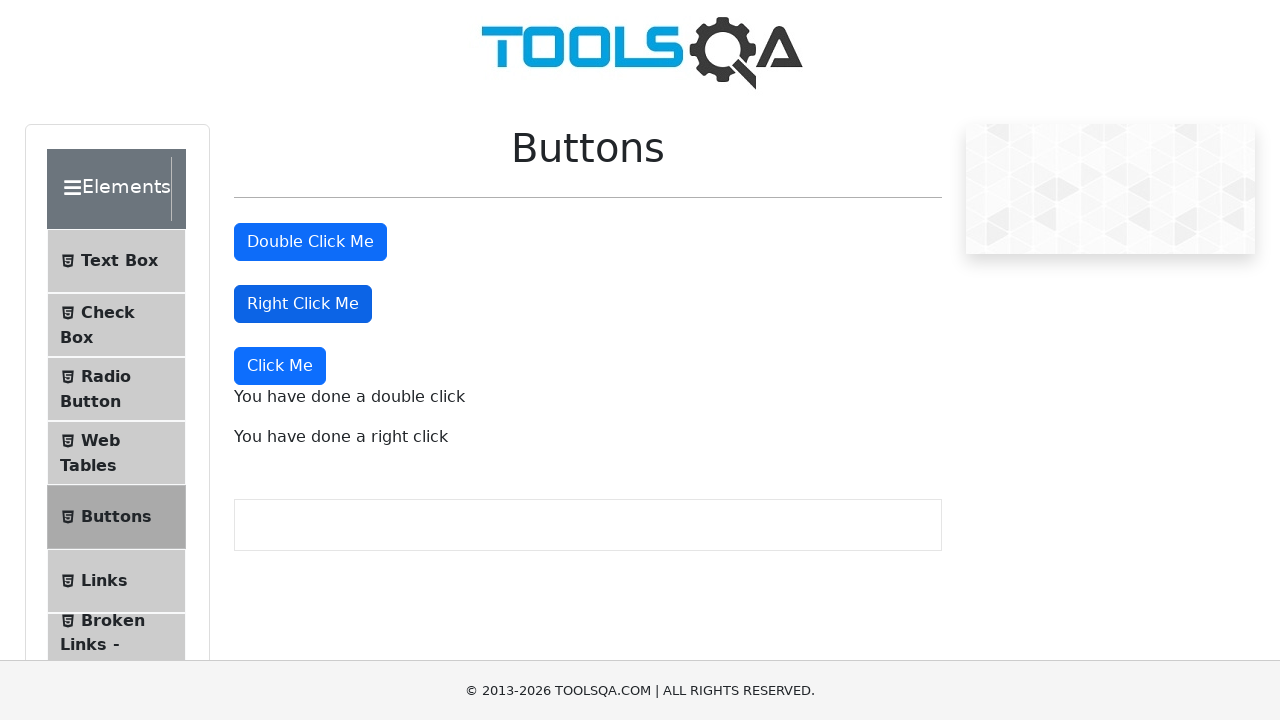

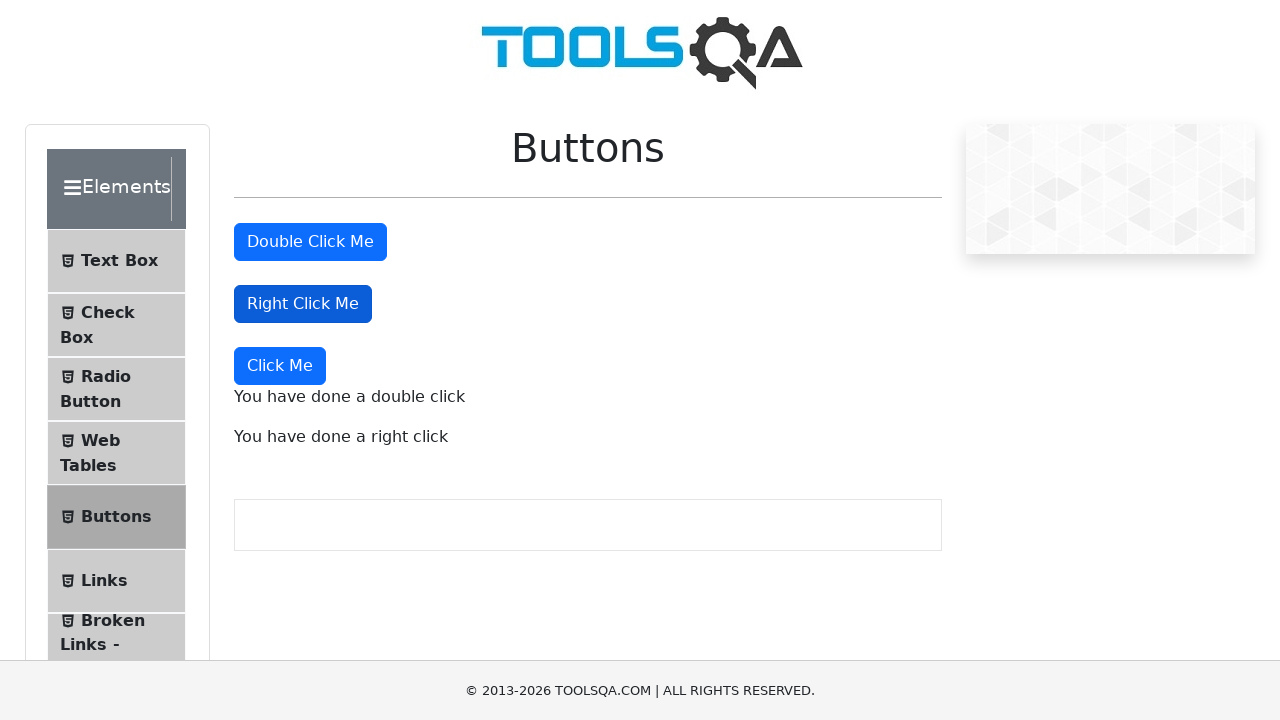